Tests notification message functionality by clicking a link and verifying the success notification message appears

Starting URL: https://the-internet.herokuapp.com/notification_message_rendered

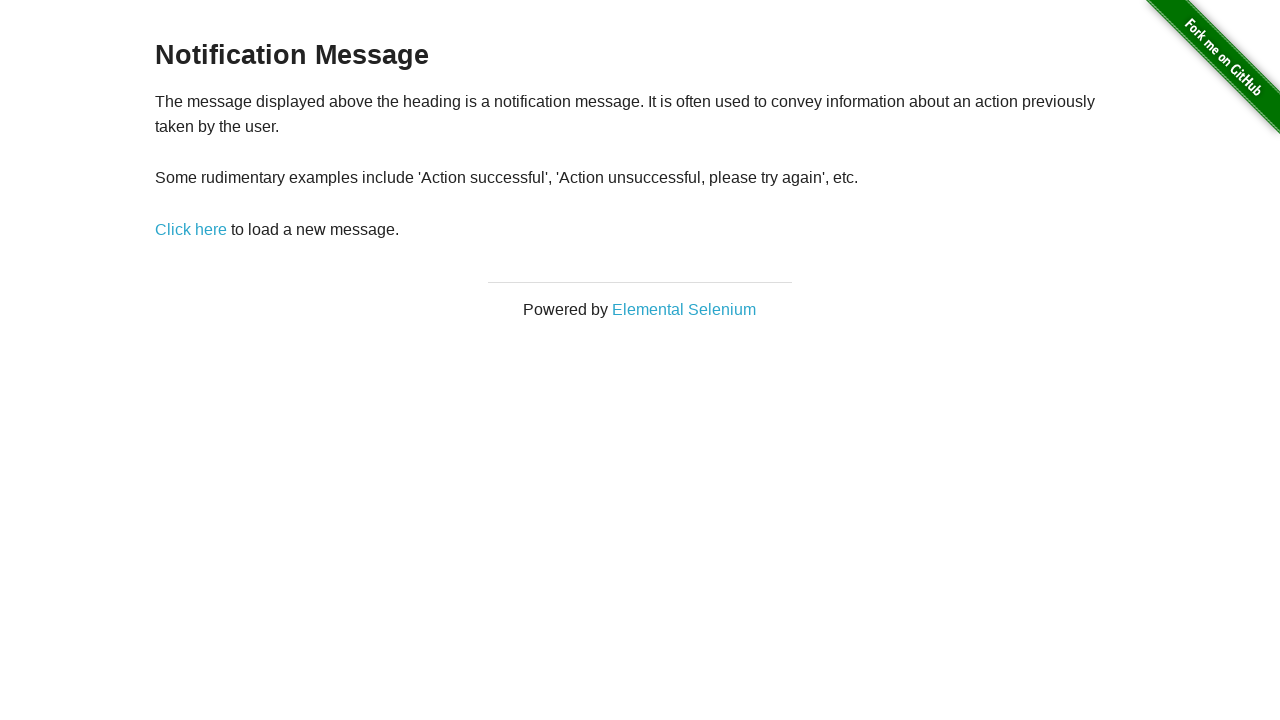

Clicked 'Click here' link to trigger notification at (191, 229) on xpath=//a[text() = 'Click here']
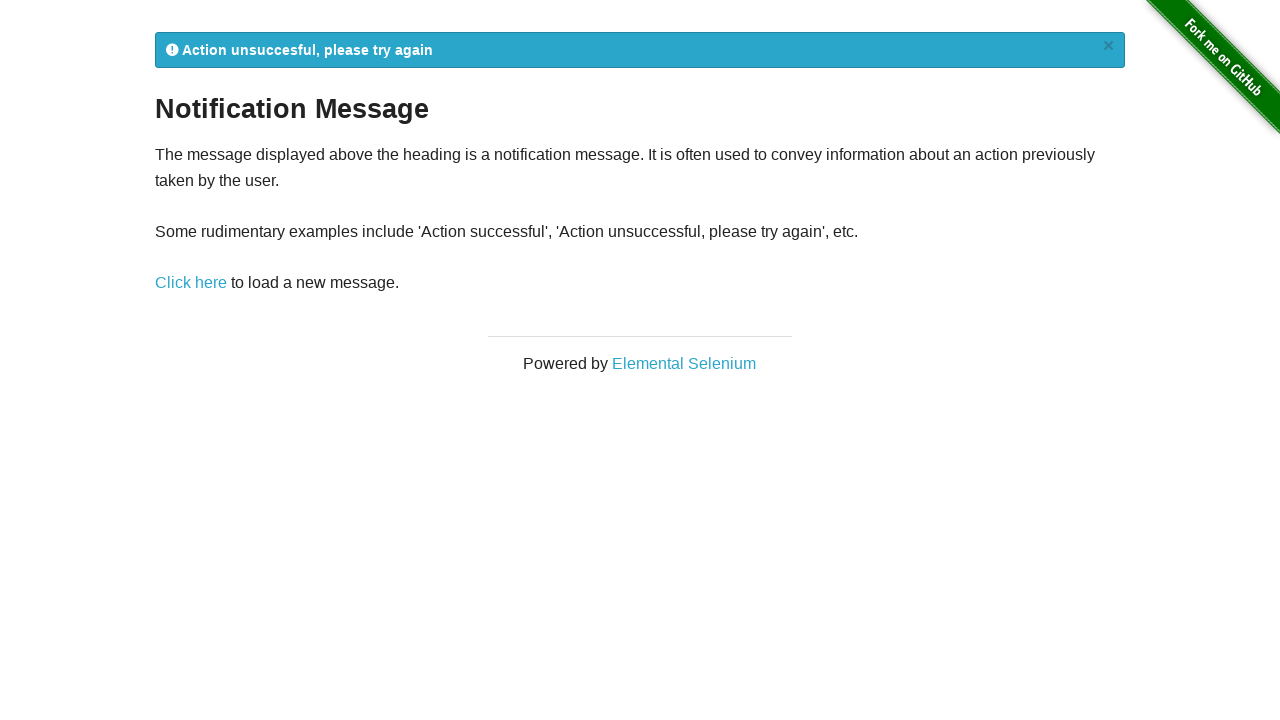

Waited for flash notification element to be in DOM
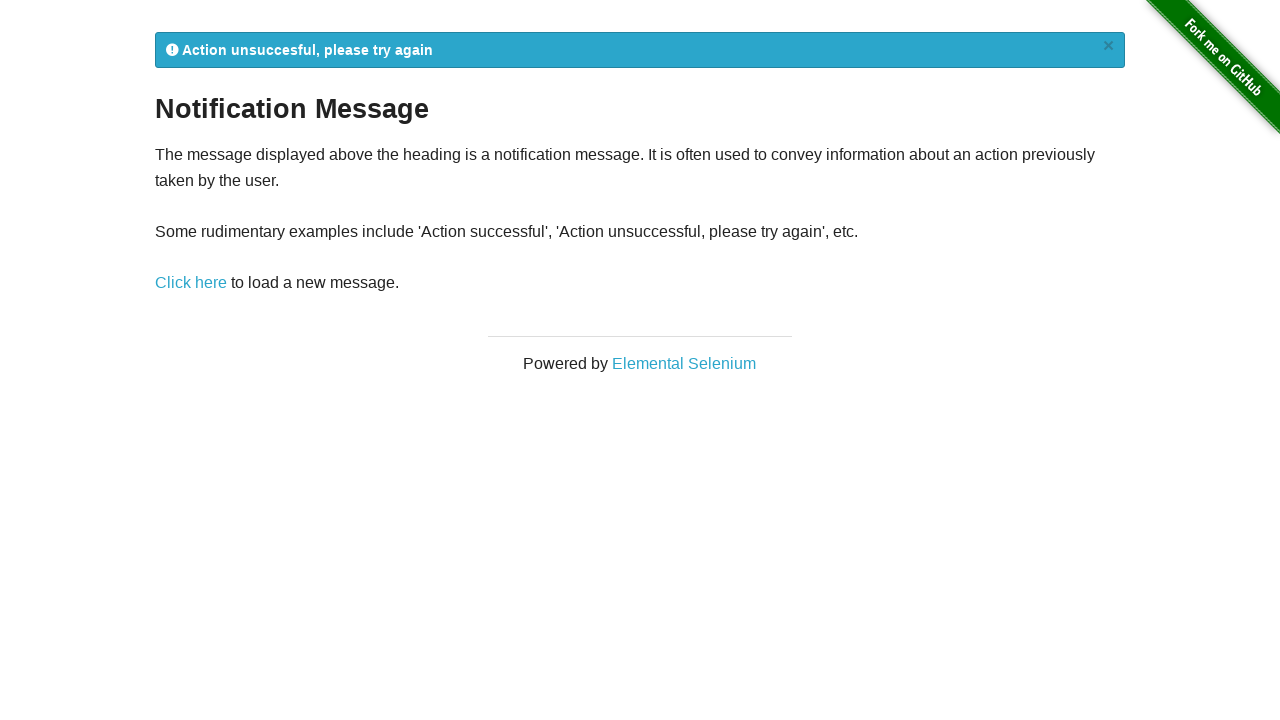

Located the notification message element
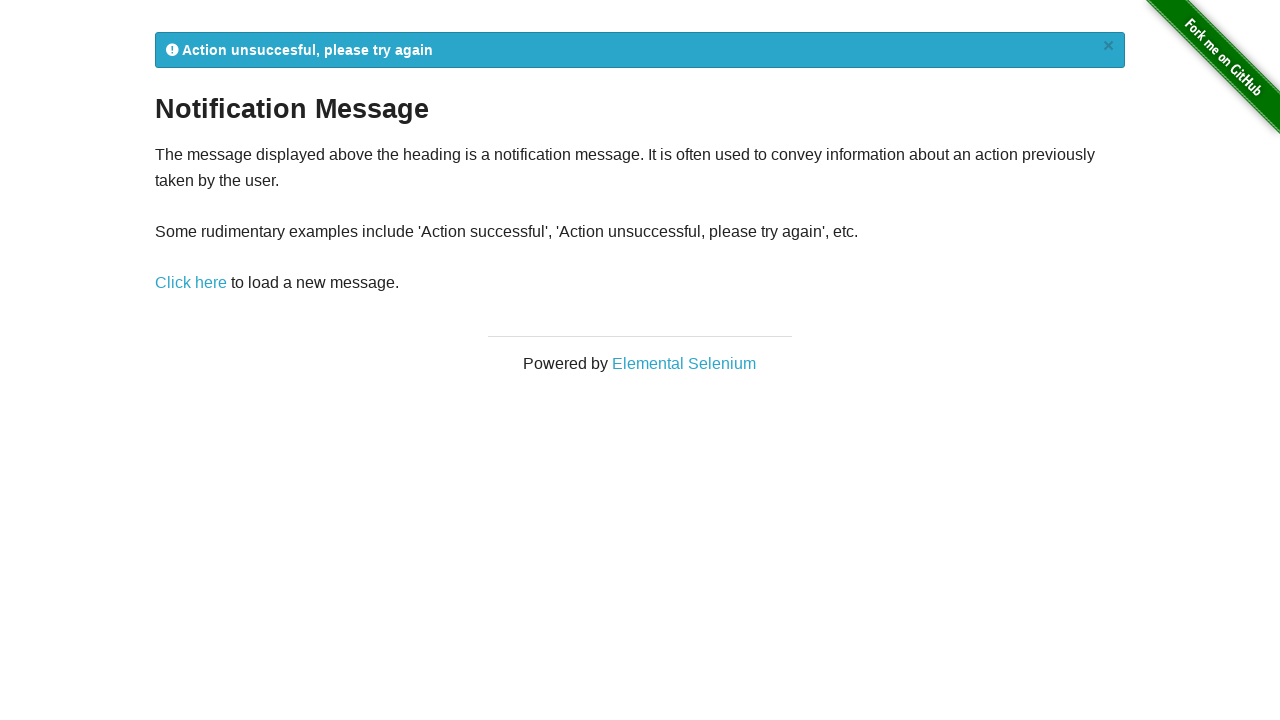

Verified notification message is visible
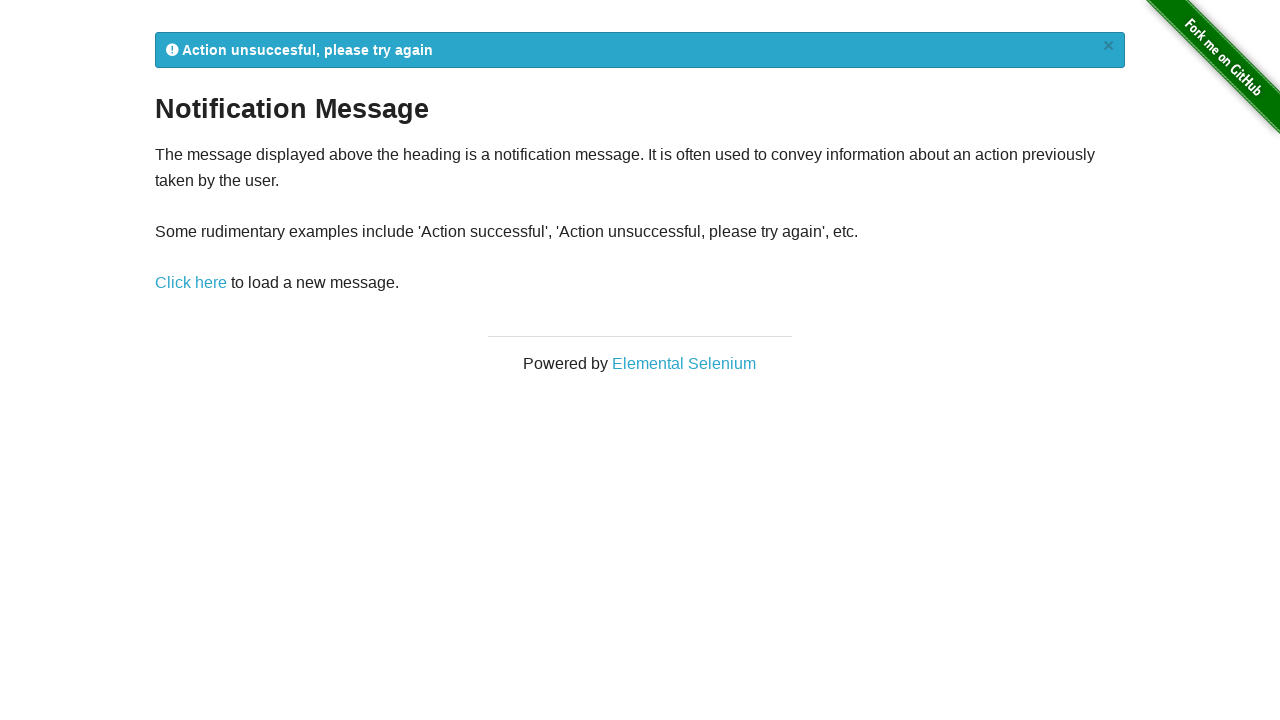

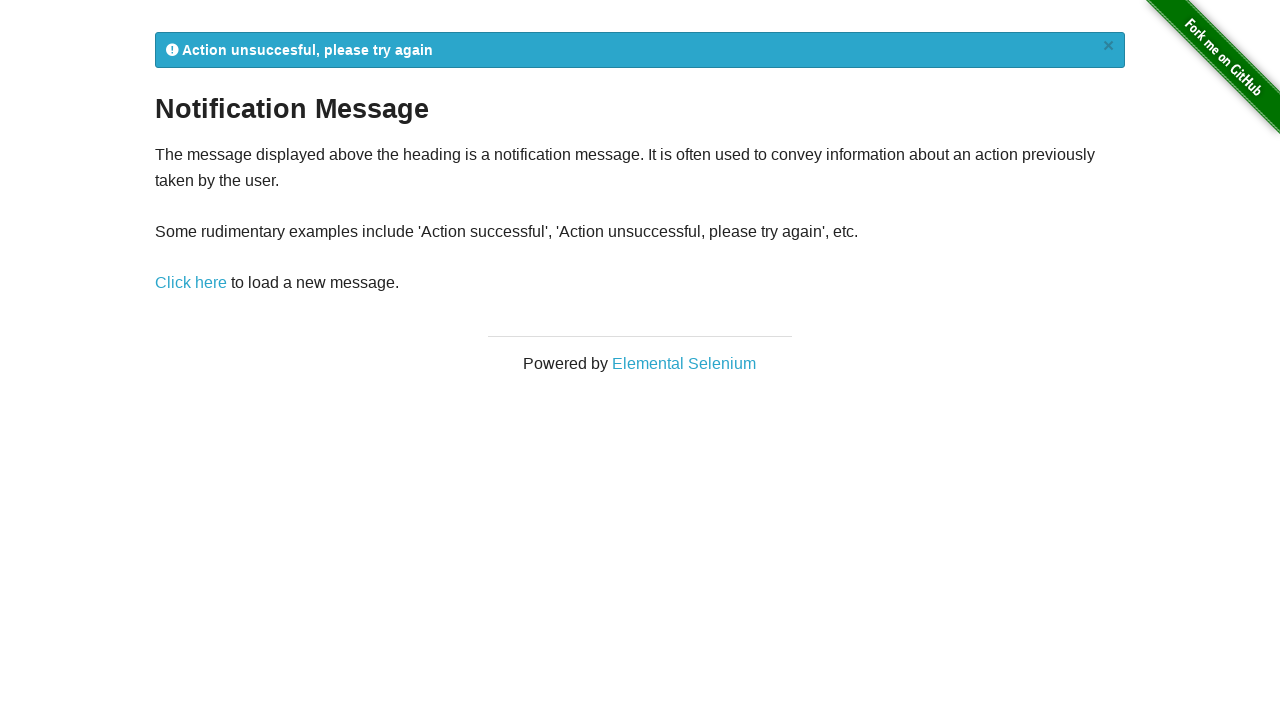